Tests the sign-up form on Pet Disease Alerts website by navigating to the sign-up page and filling in user registration details

Starting URL: https://petdiseasealerts.org/forecast-map/#/

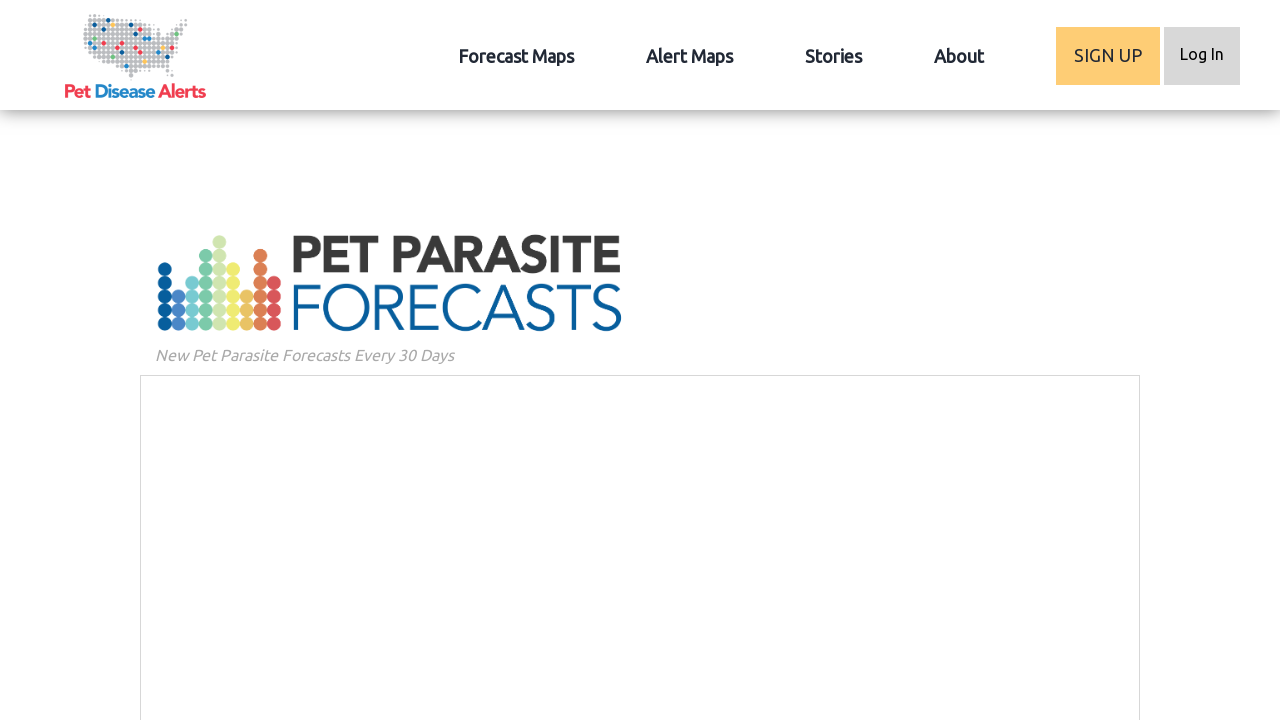

Located map iframe
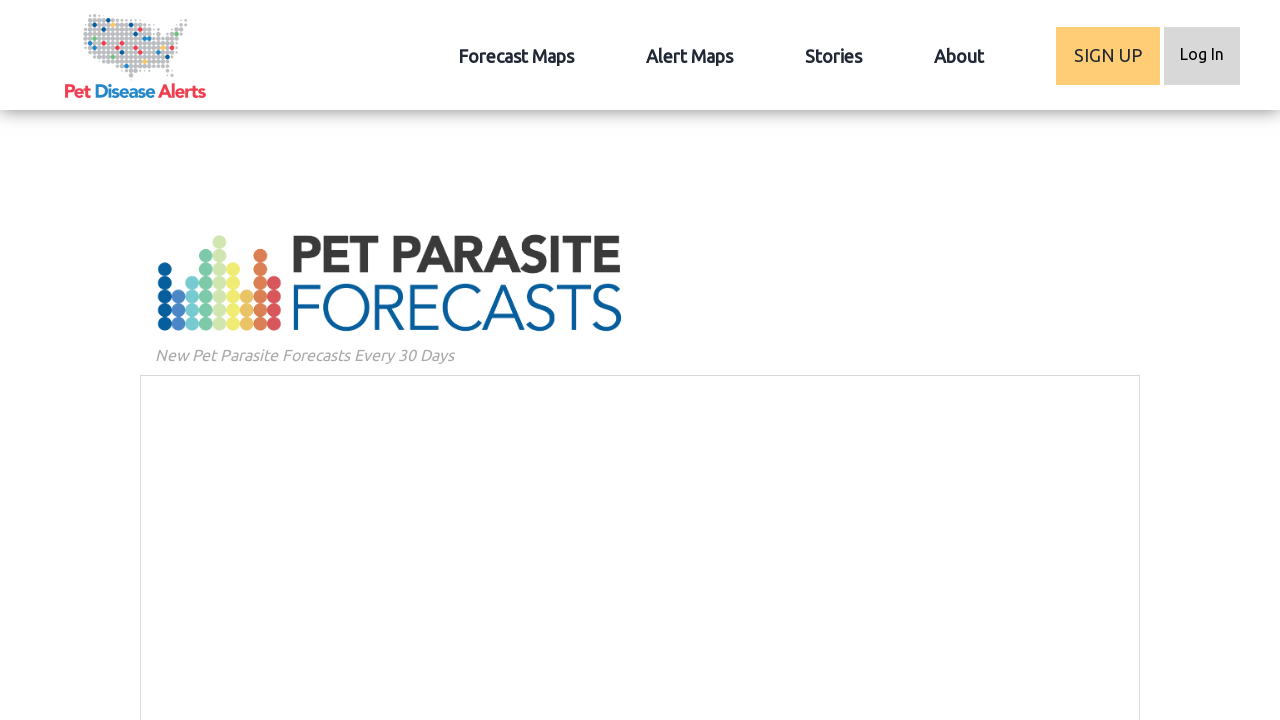

Clicked 'Sign up' link at (1108, 56) on a:text('Sign up')
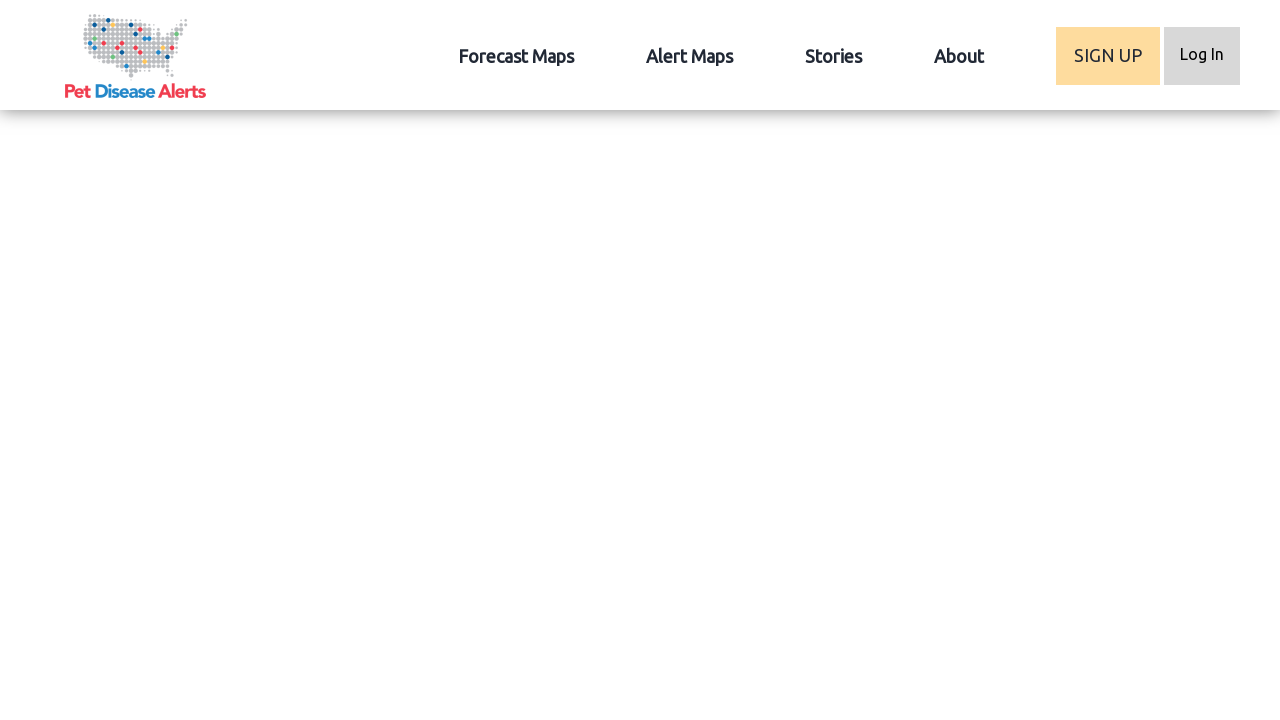

Filled in email/username field with 'testuser456@gmail.com' on input#user
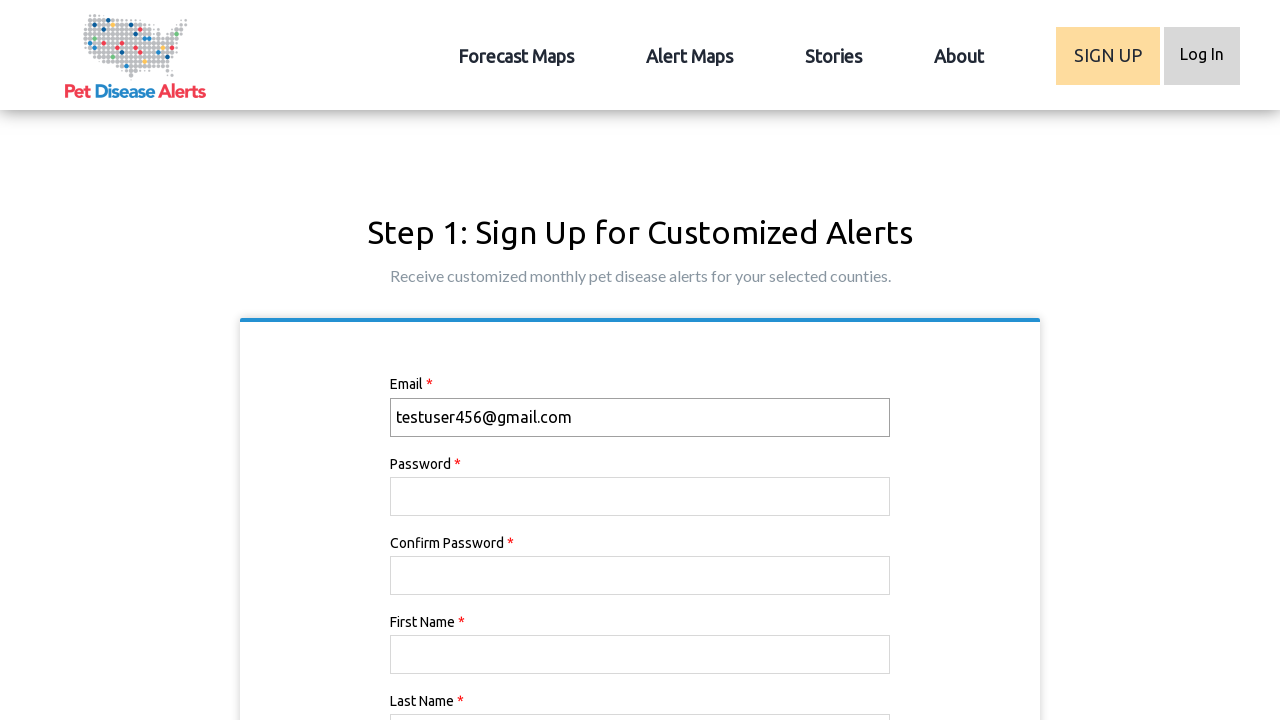

Filled in password field on input#pass
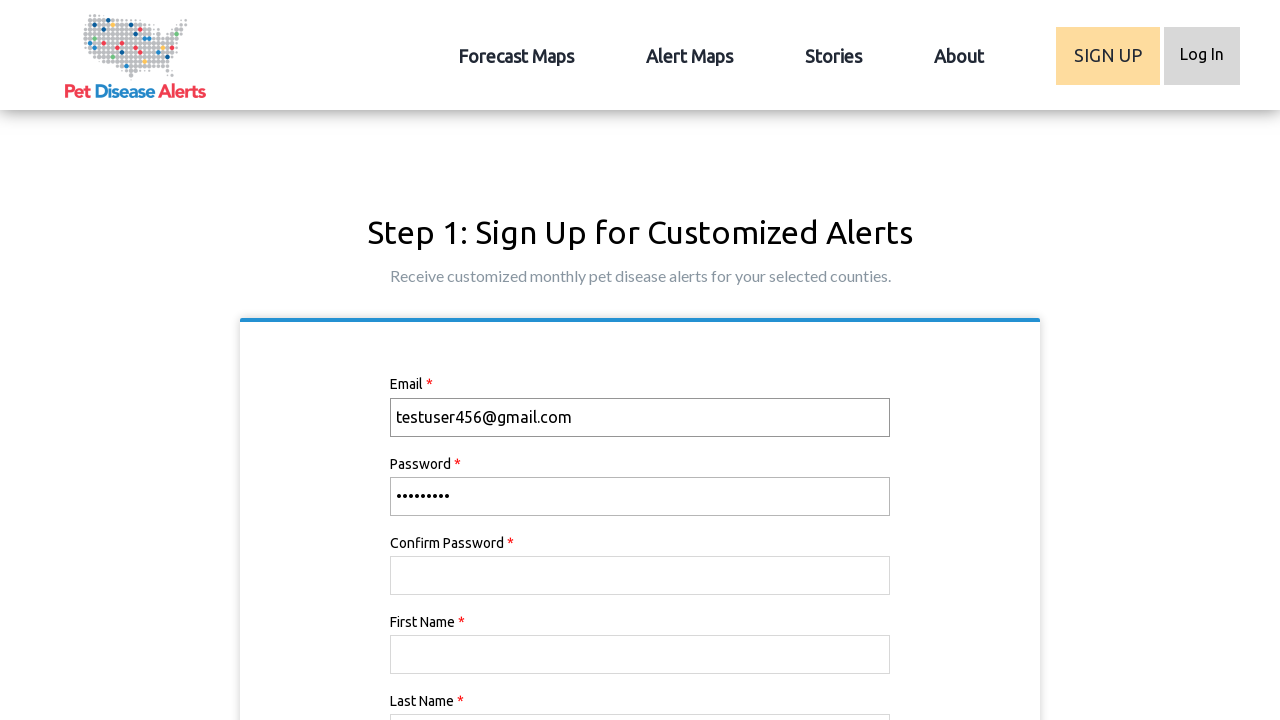

Filled in confirm password field on input#cpass
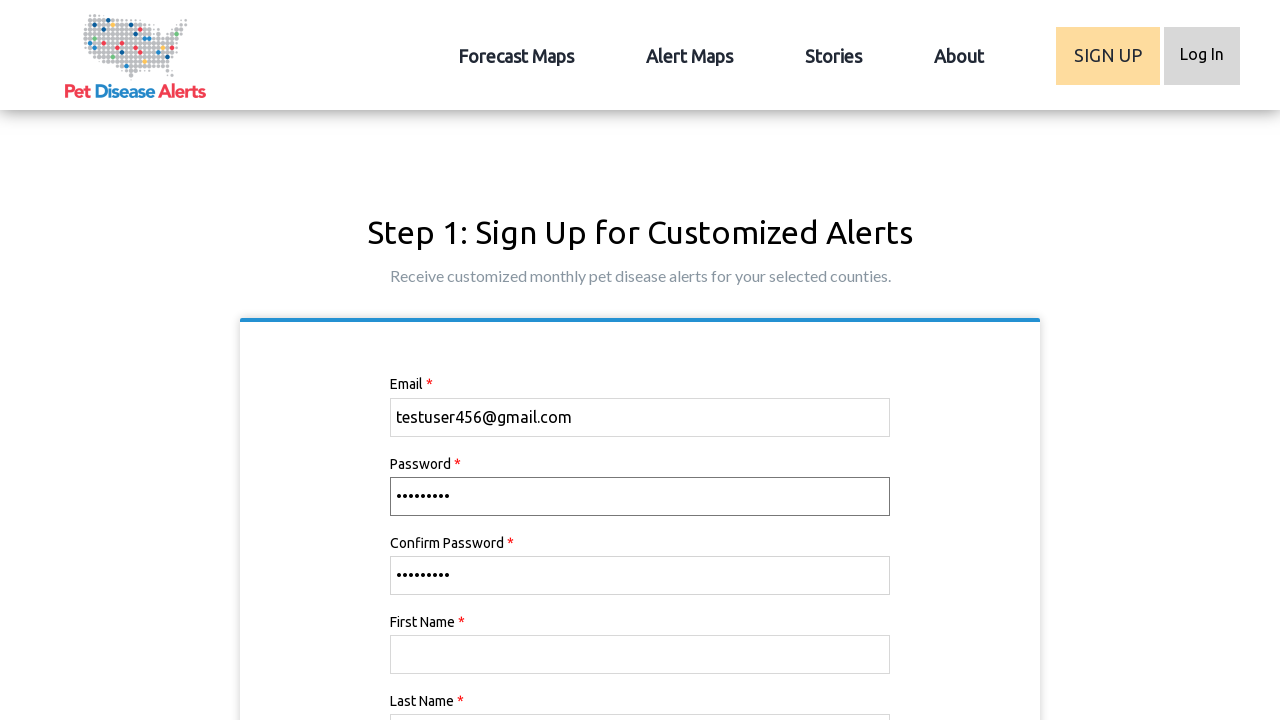

Filled in first name field with 'TestUser' on input#firstName
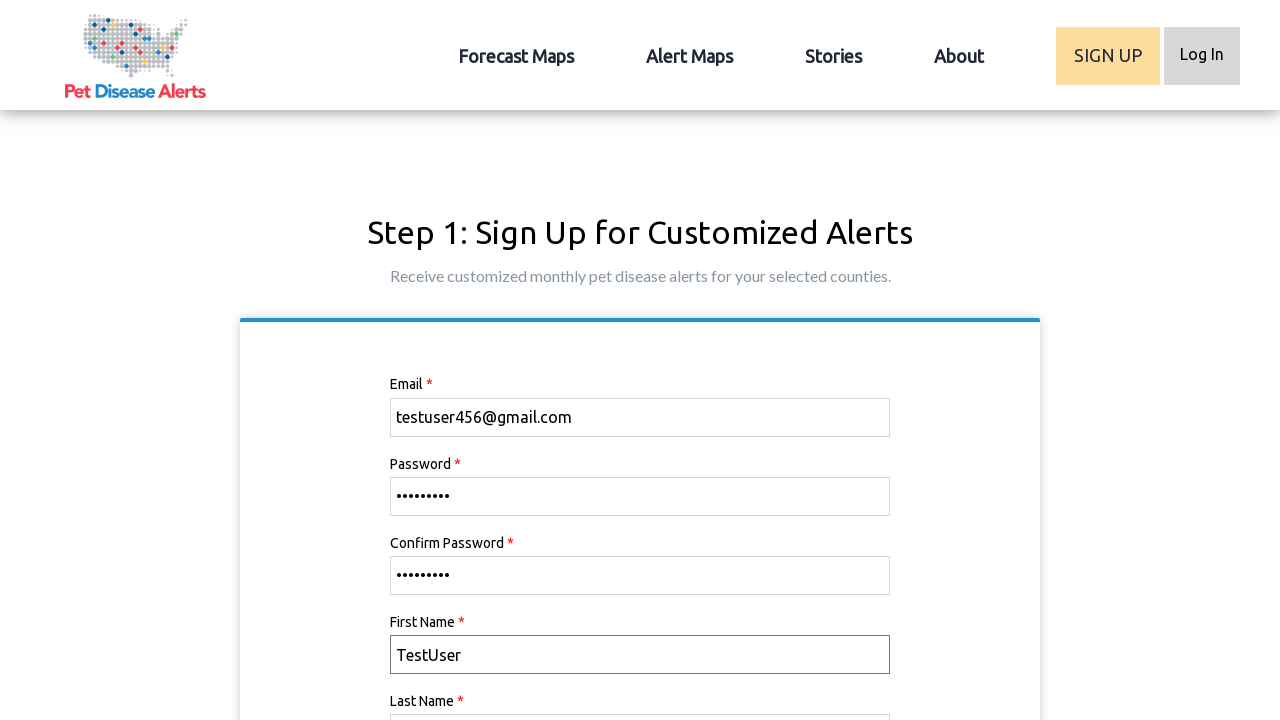

Filled in last name field with 'Johnson' on input#lastName
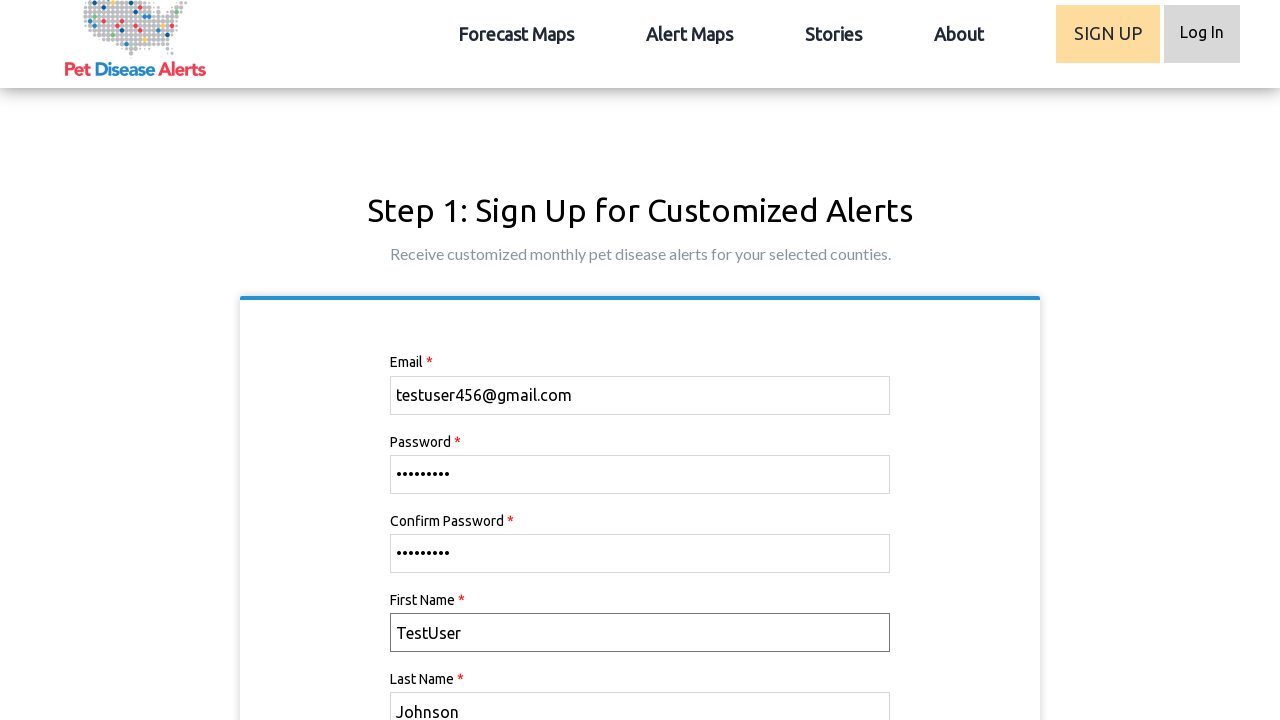

Filled in phone number field with '5551234567' on input#phone
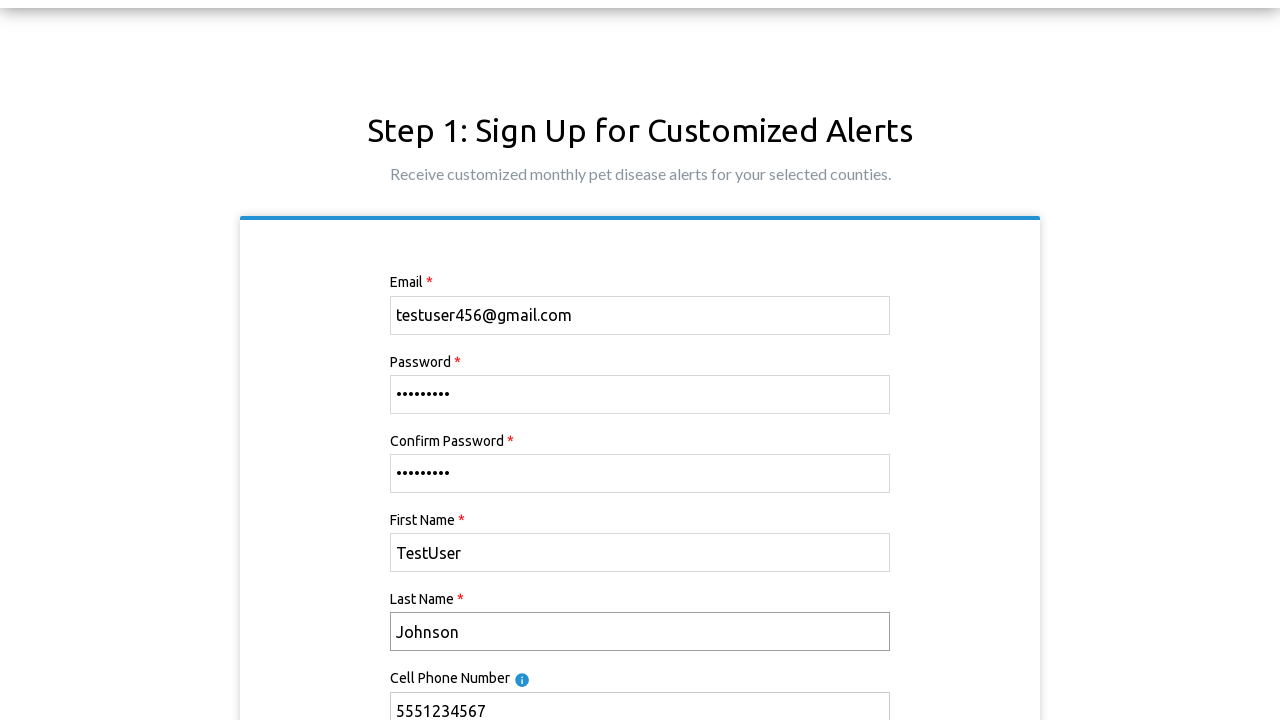

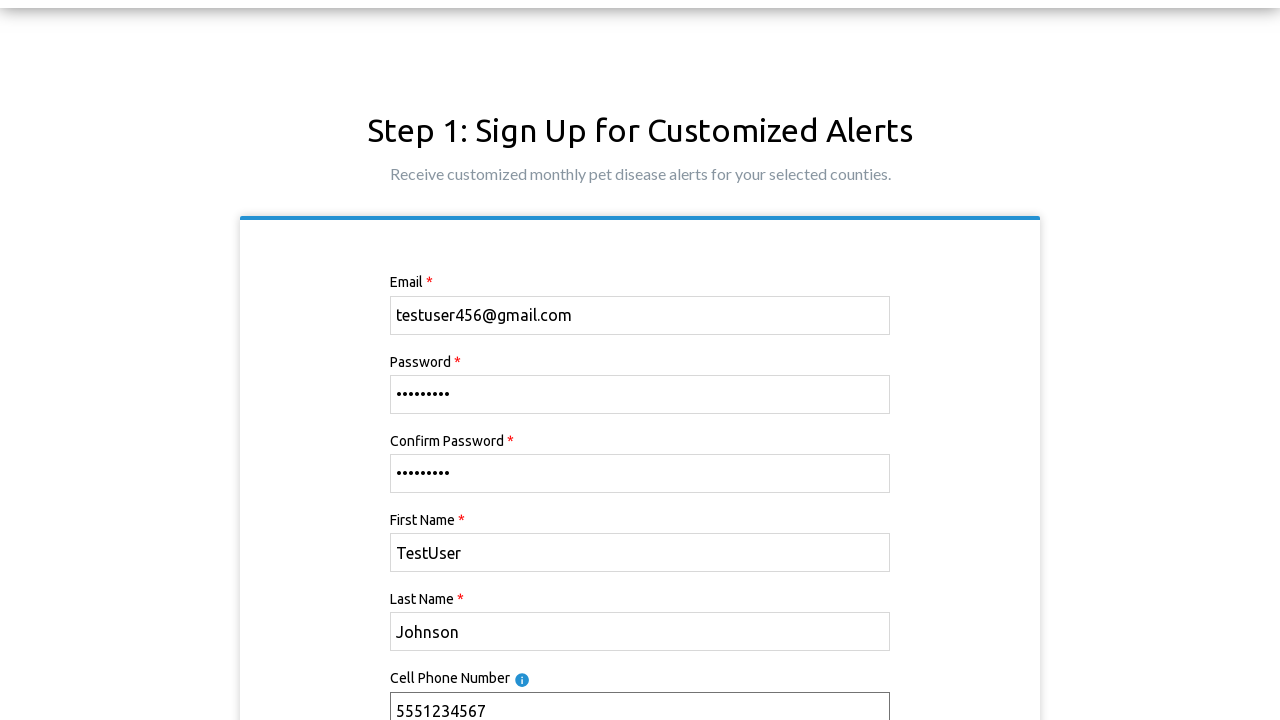